Tests radio button selection by clicking on a radio button and verifying it becomes selected

Starting URL: https://www.rahulshettyacademy.com/AutomationPractice/

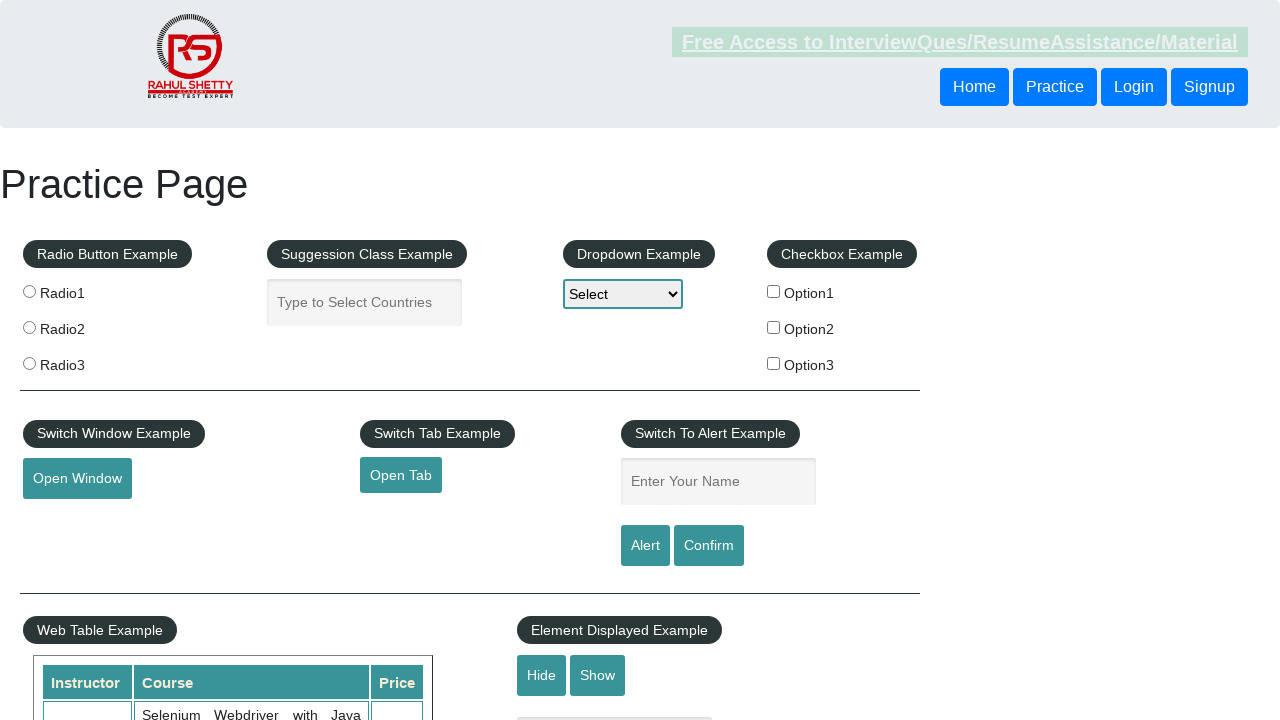

Clicked on radio button 2 at (29, 327) on input[value='radio2']
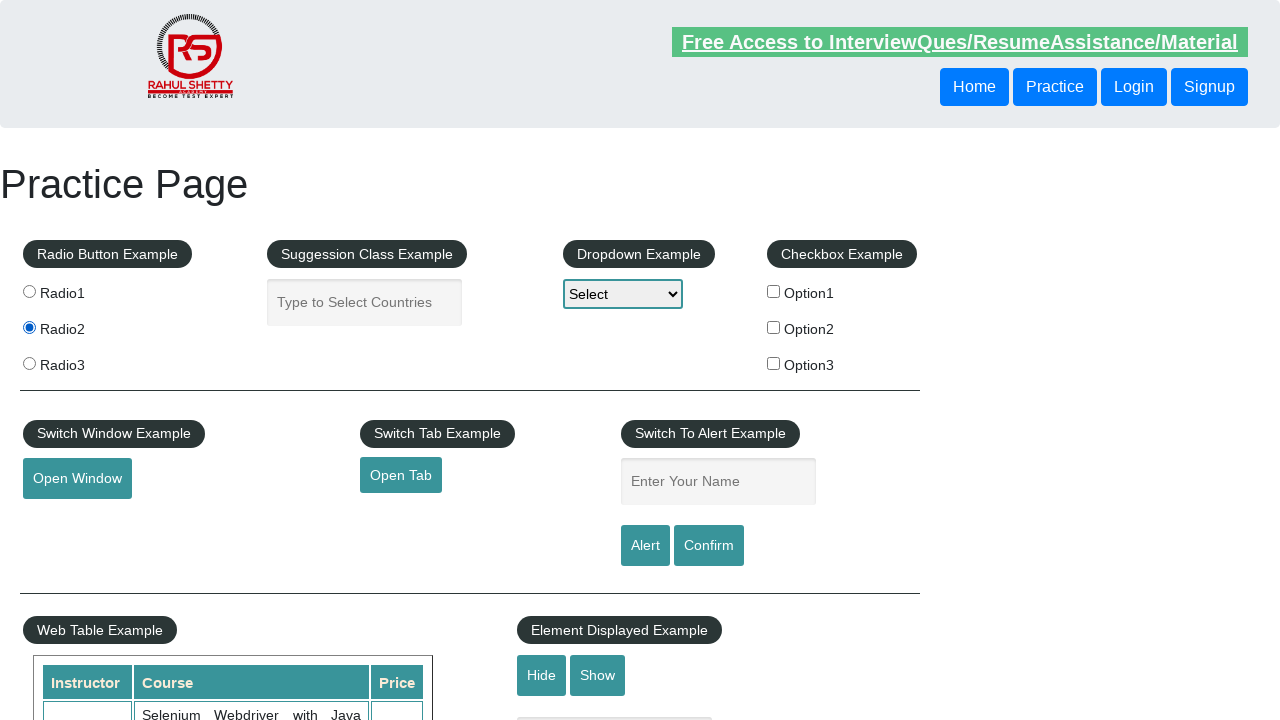

Verified radio button 2 is selected
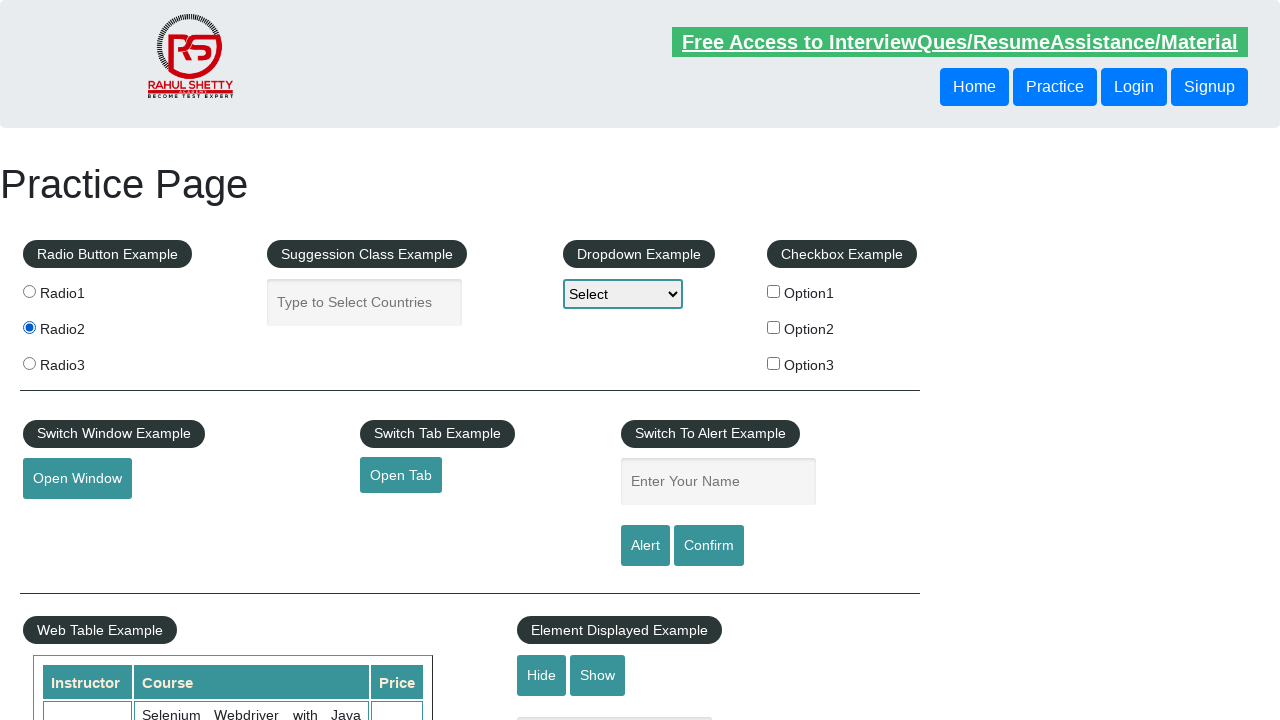

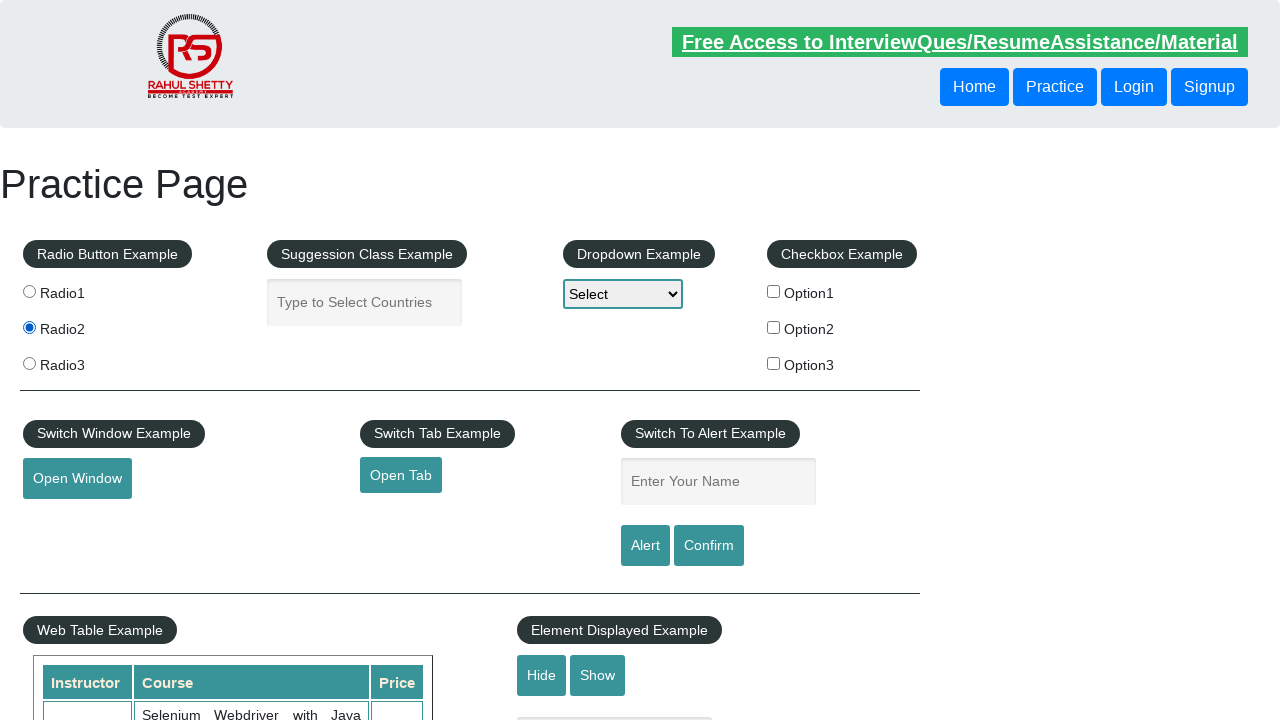